Tests the "Click Me" button on the DemoQA buttons page by clicking it and verifying that the dynamic click message appears with the expected text.

Starting URL: https://demoqa.com/buttons

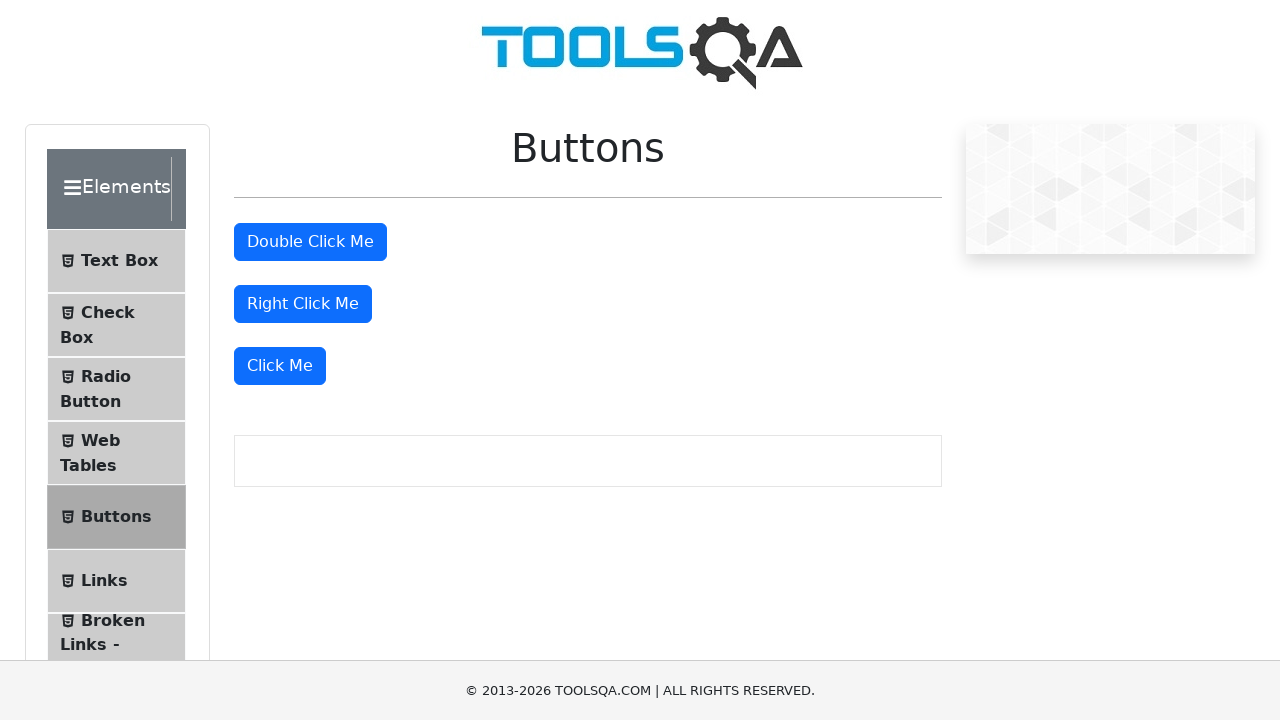

Clicked the 'Click Me' button at (280, 366) on xpath=//button[text()='Click Me']
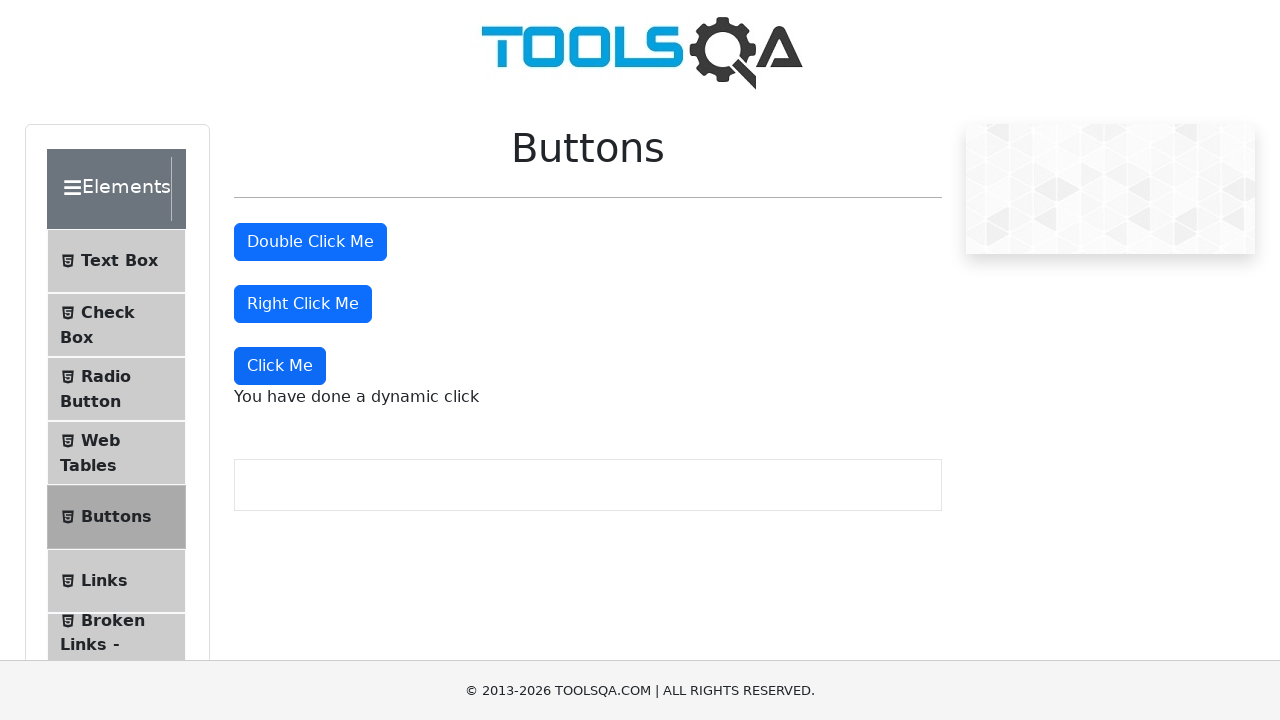

Dynamic click message element appeared
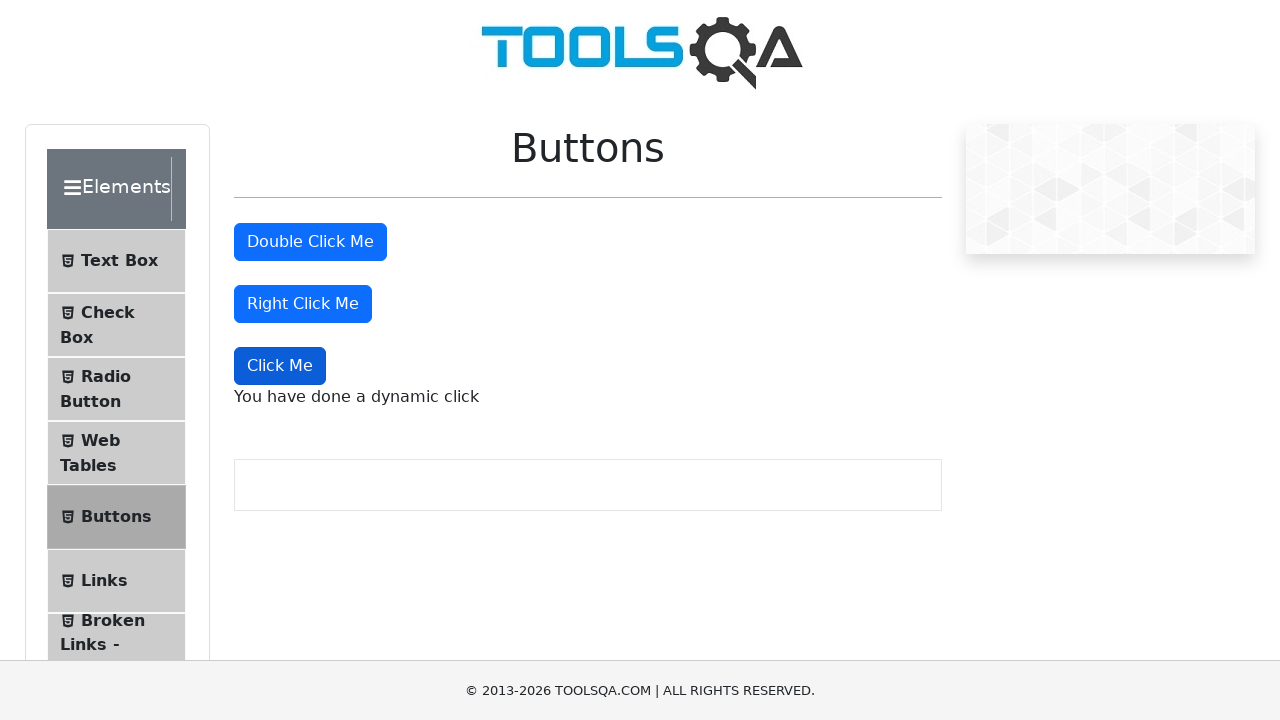

Verified dynamic click message displays 'You have done a dynamic click'
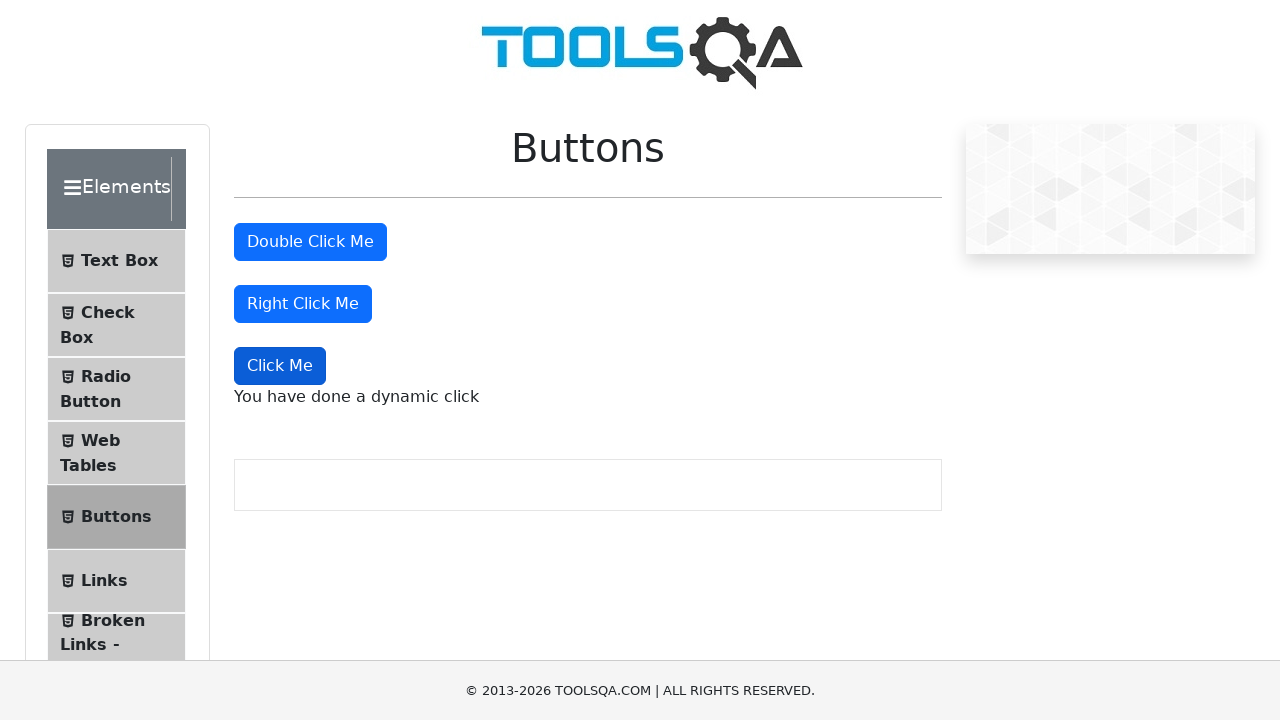

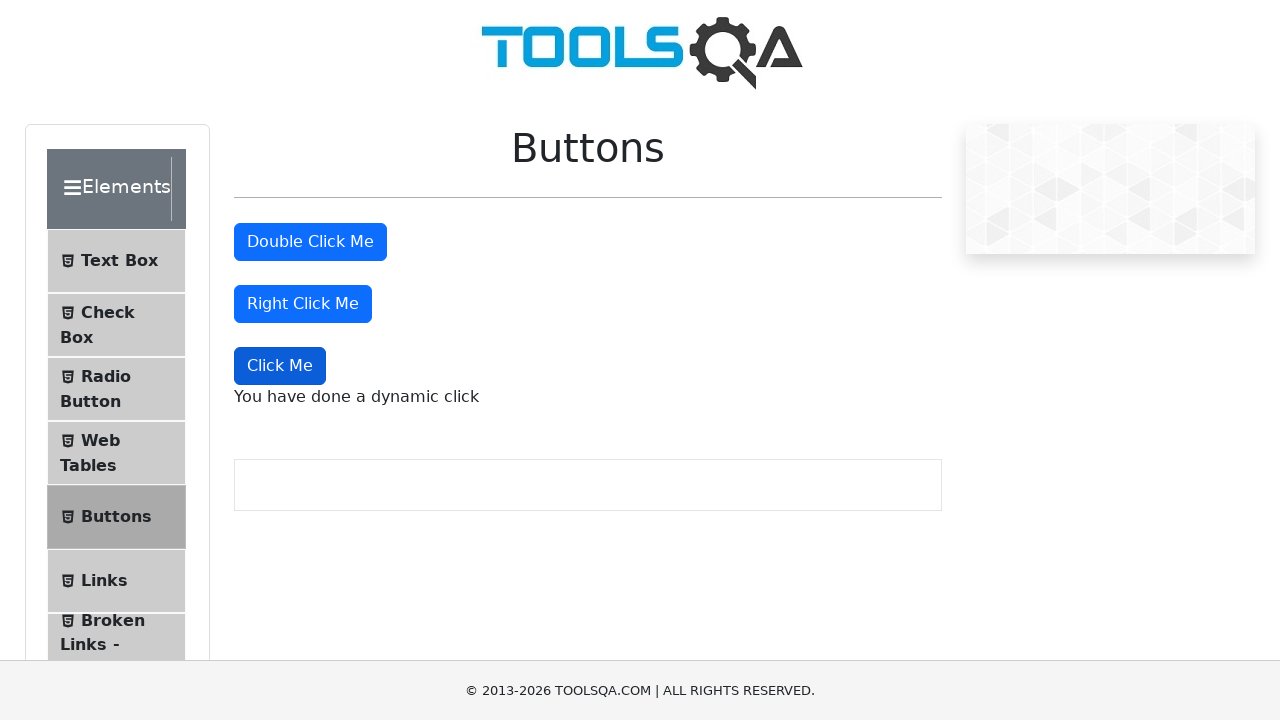